Tests JavaScript alert handling by interacting with three different types of alerts: simple alert, confirm dialog, and prompt dialog

Starting URL: https://the-internet.herokuapp.com/javascript_alerts

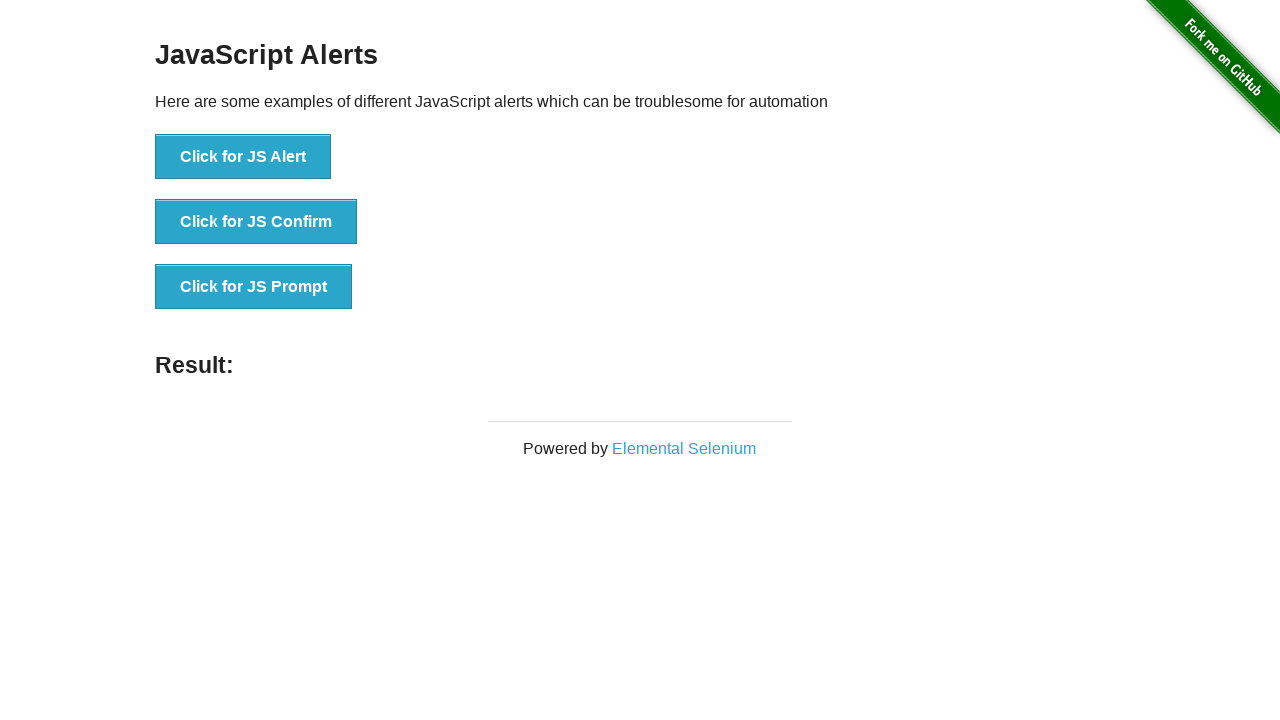

Clicked first button to trigger simple alert at (243, 157) on xpath=//*[@id="content"]/div/ul/li[1]/button
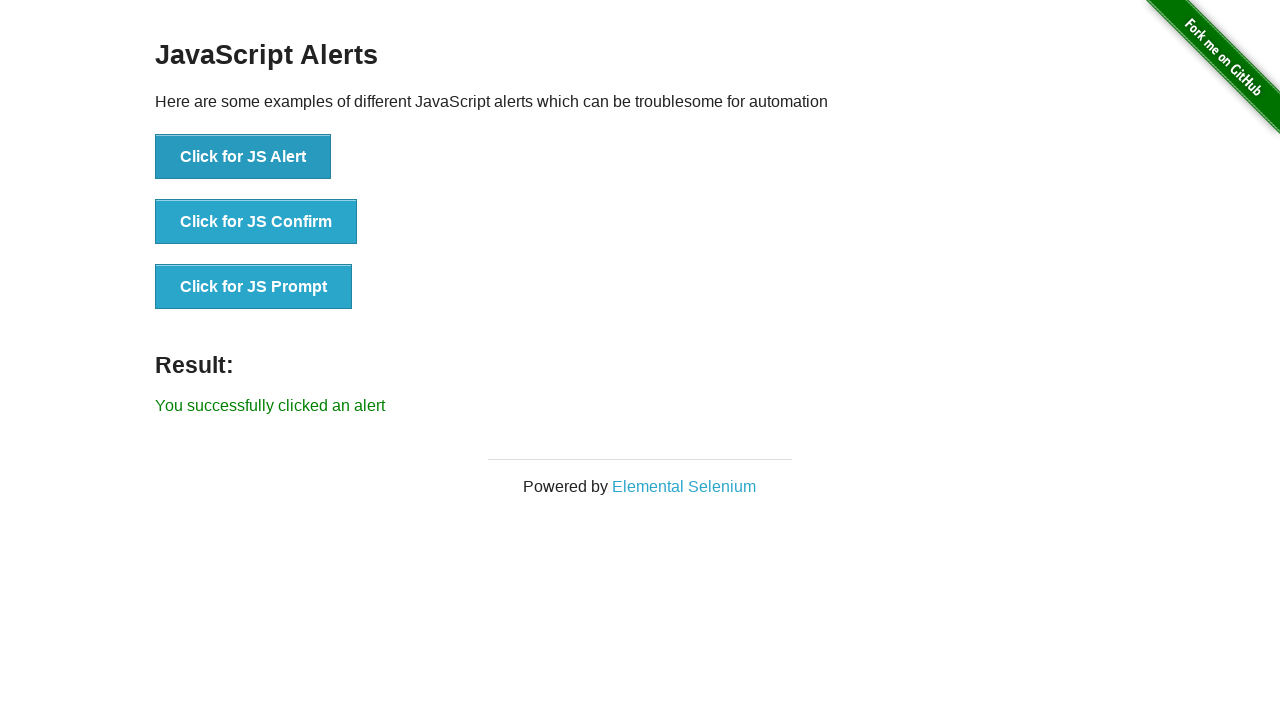

Set up dialog handler to accept simple alert
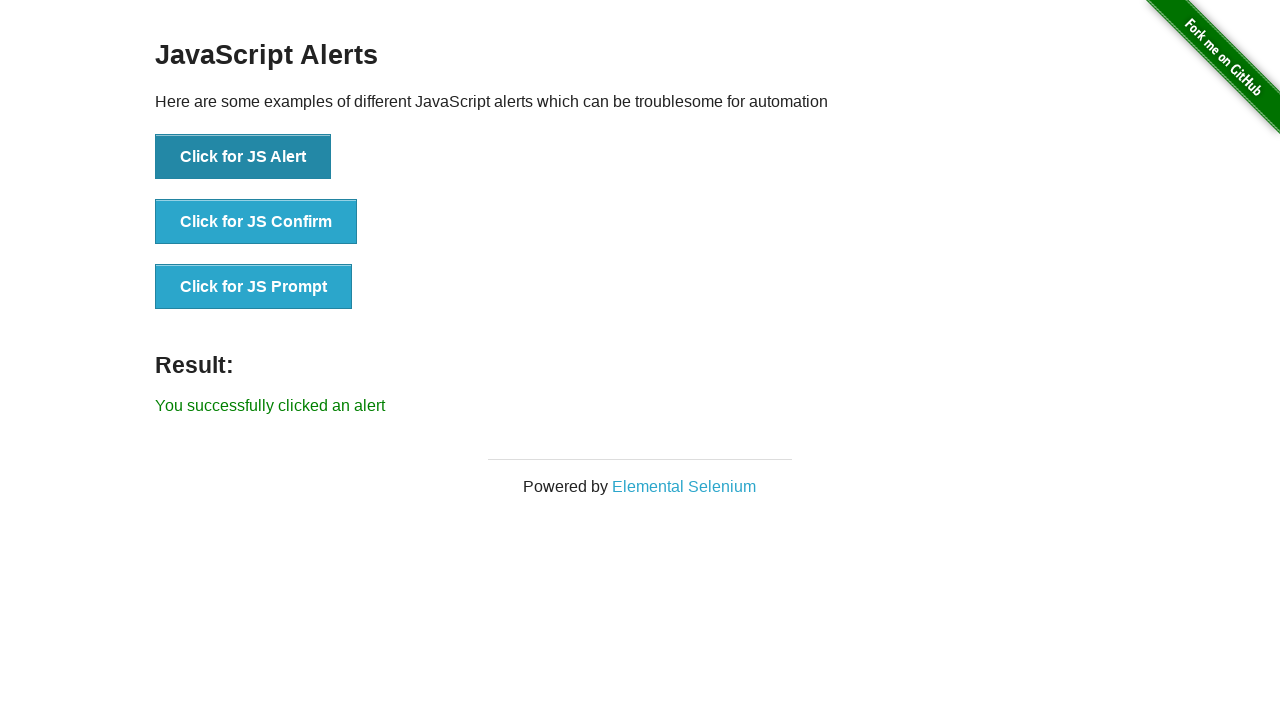

Clicked second button to trigger confirm dialog at (256, 222) on xpath=//*[@id="content"]/div/ul/li[2]/button
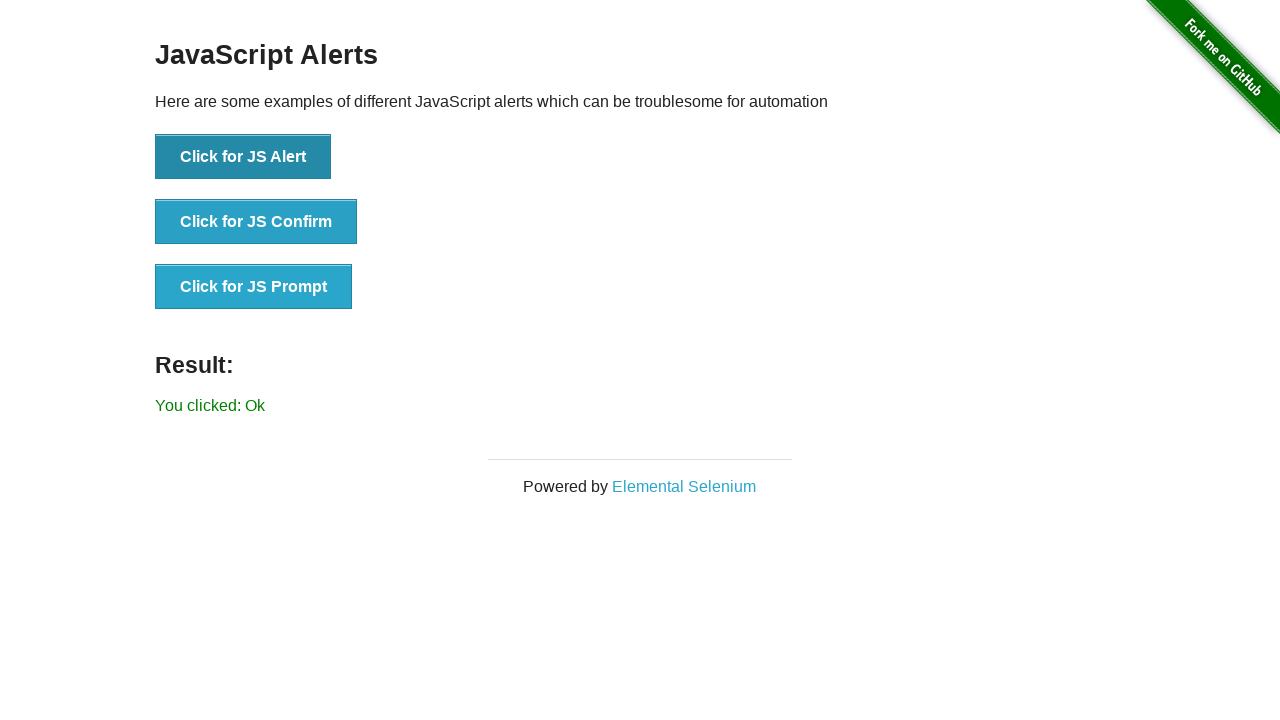

Set up dialog handler to dismiss confirm dialog
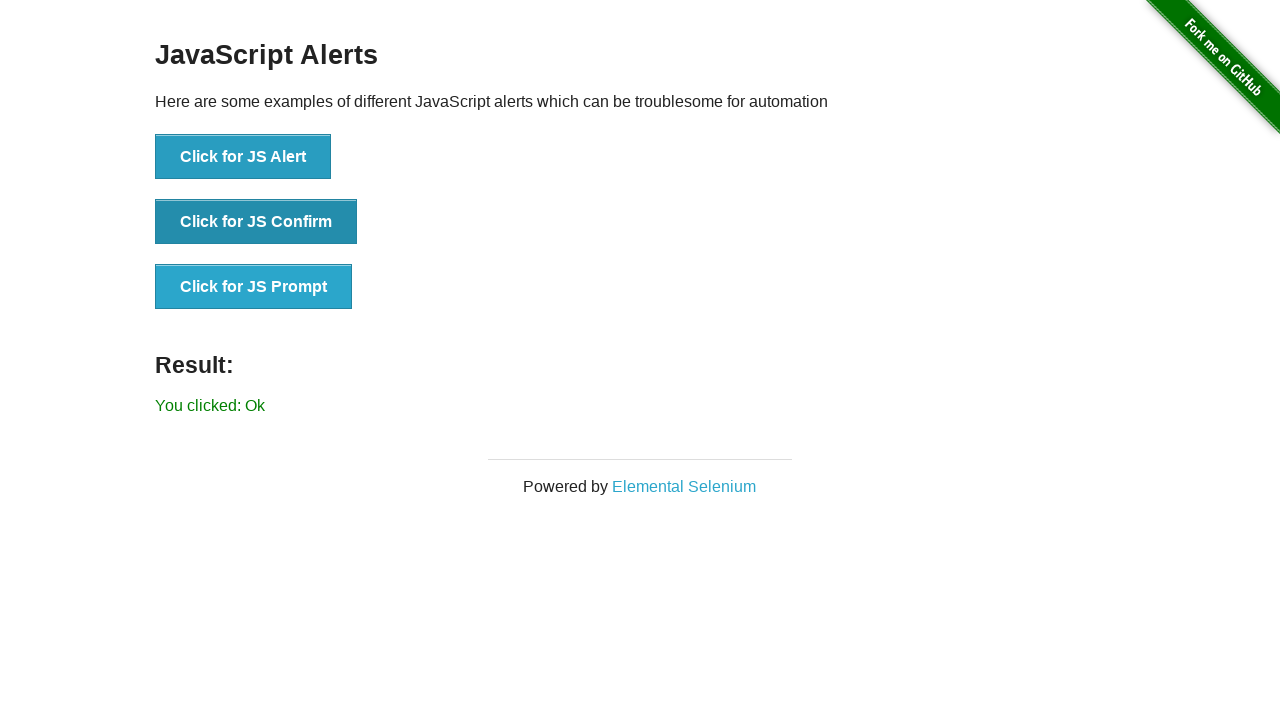

Clicked third button to trigger prompt dialog at (254, 287) on xpath=//*[@id="content"]/div/ul/li[3]/button
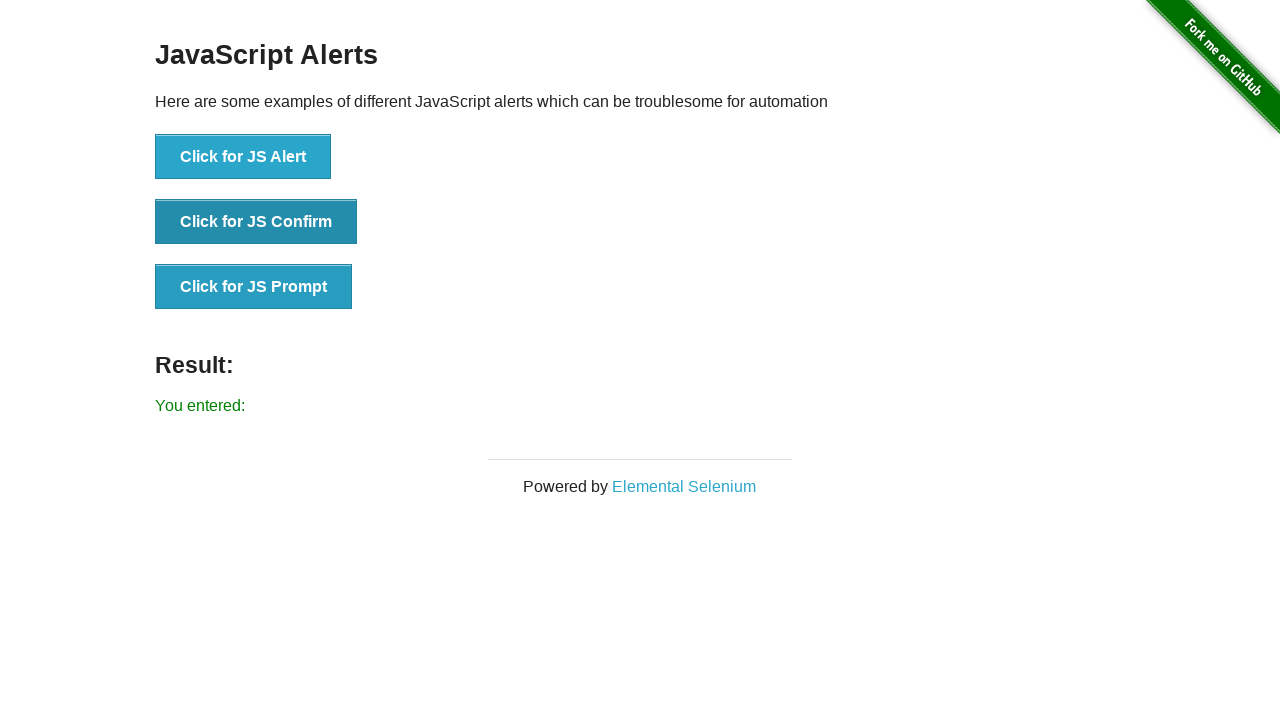

Set up dialog handler to accept prompt dialog with text 'meenu'
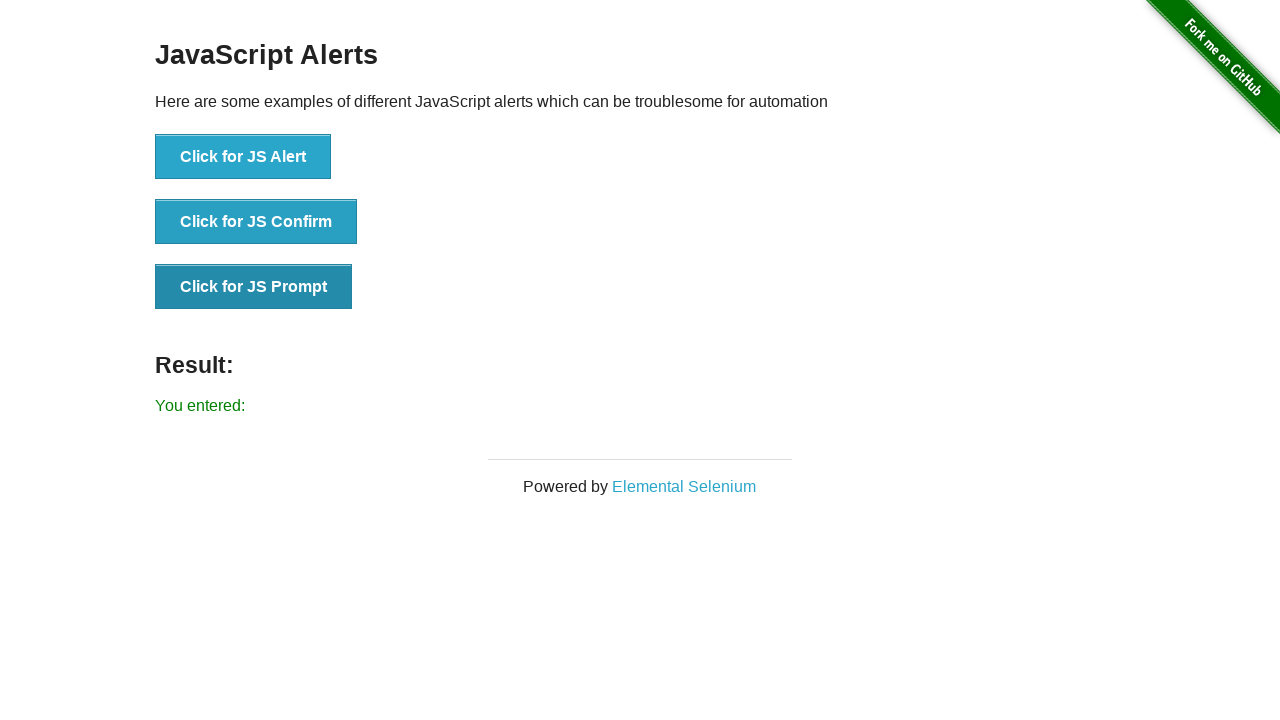

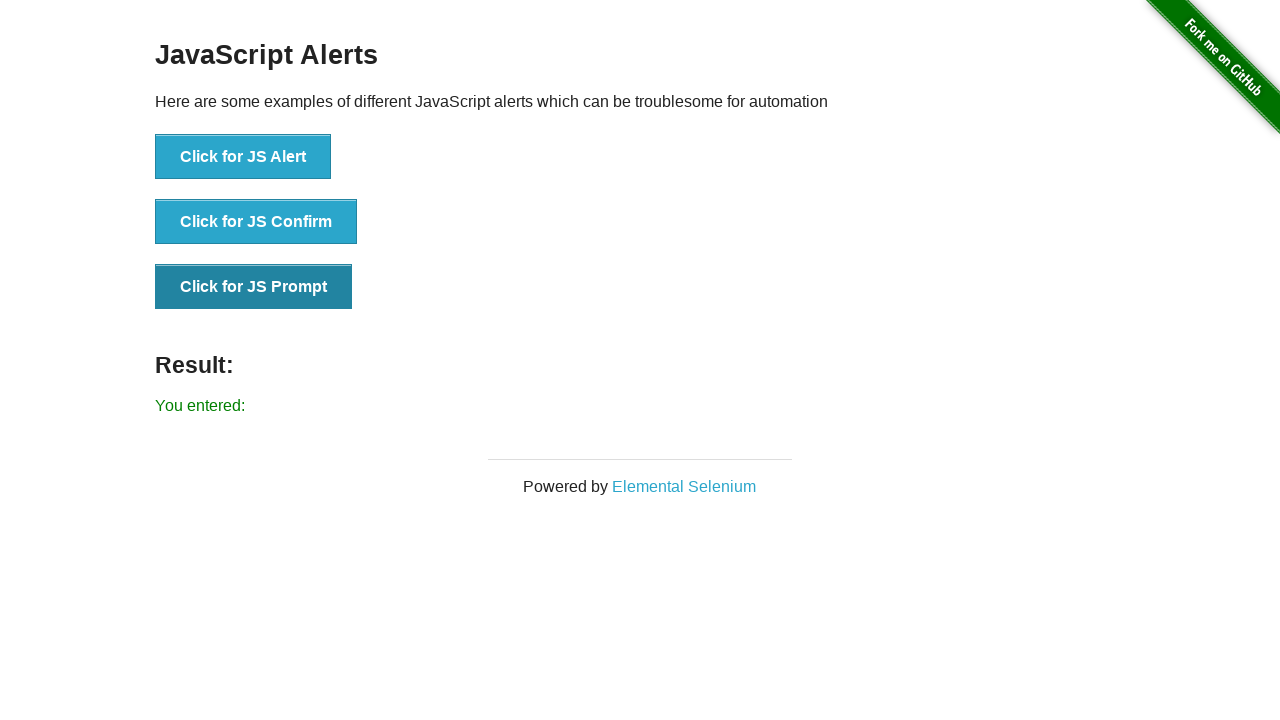